Tests interaction with a Bootstrap dropdown element on a Selenium practice page by sending keyboard shortcuts (CTRL+ENTER) to open a link in a new tab

Starting URL: http://seleniumpractise.blogspot.com/2016/08/bootstrap-dropdown-example-for-selenium.html

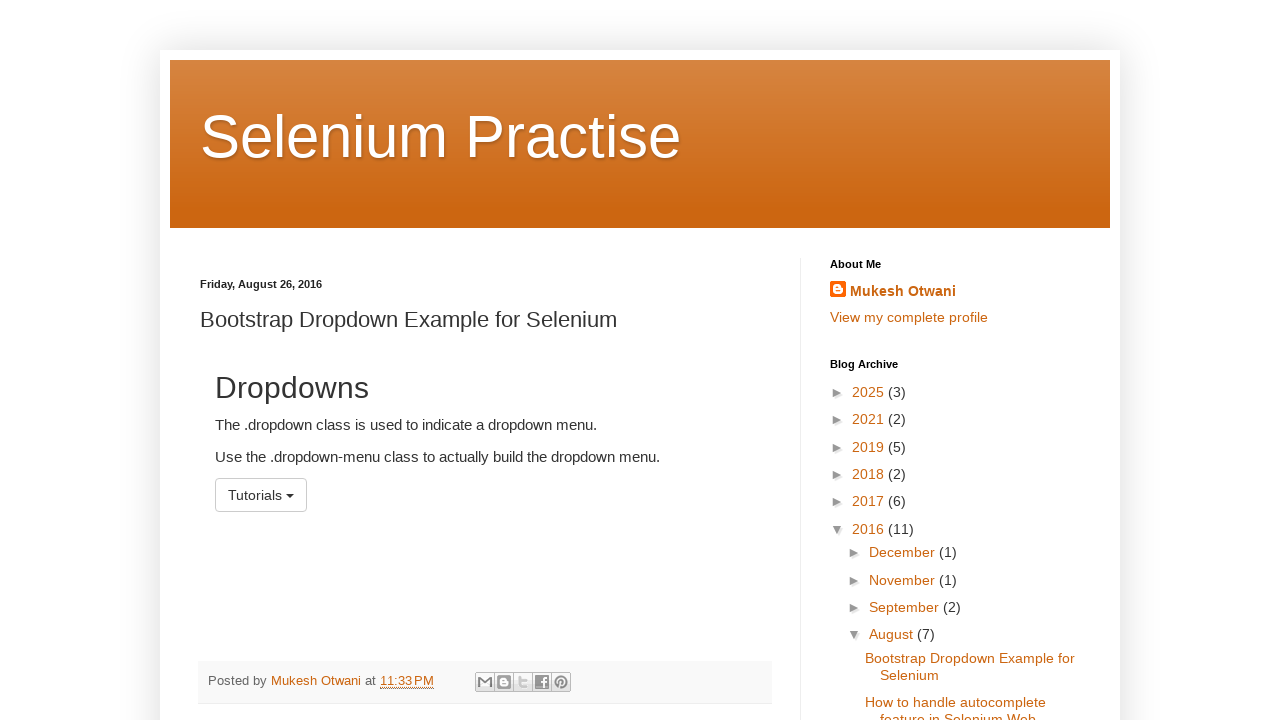

Located profile link element using XPath
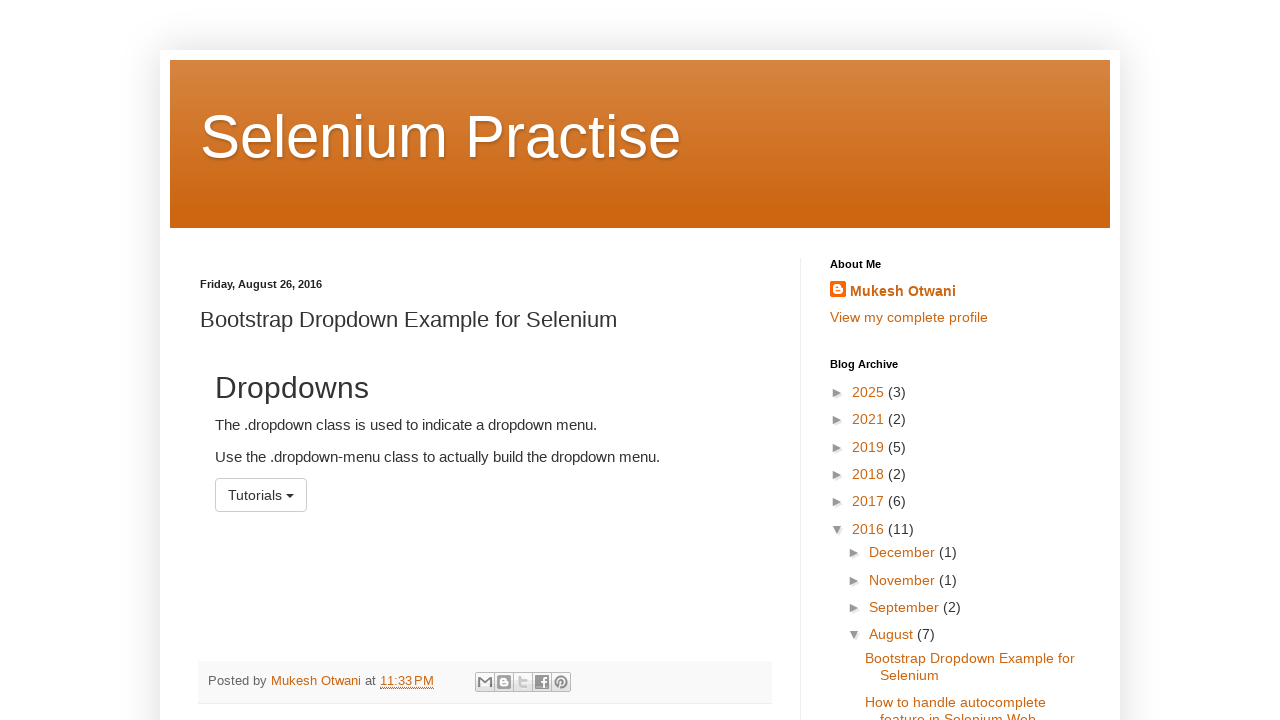

Clicked profile link with CTRL modifier to open in new tab at (893, 291) on xpath=//*[@id='Profile1']/div/dl/dt/a
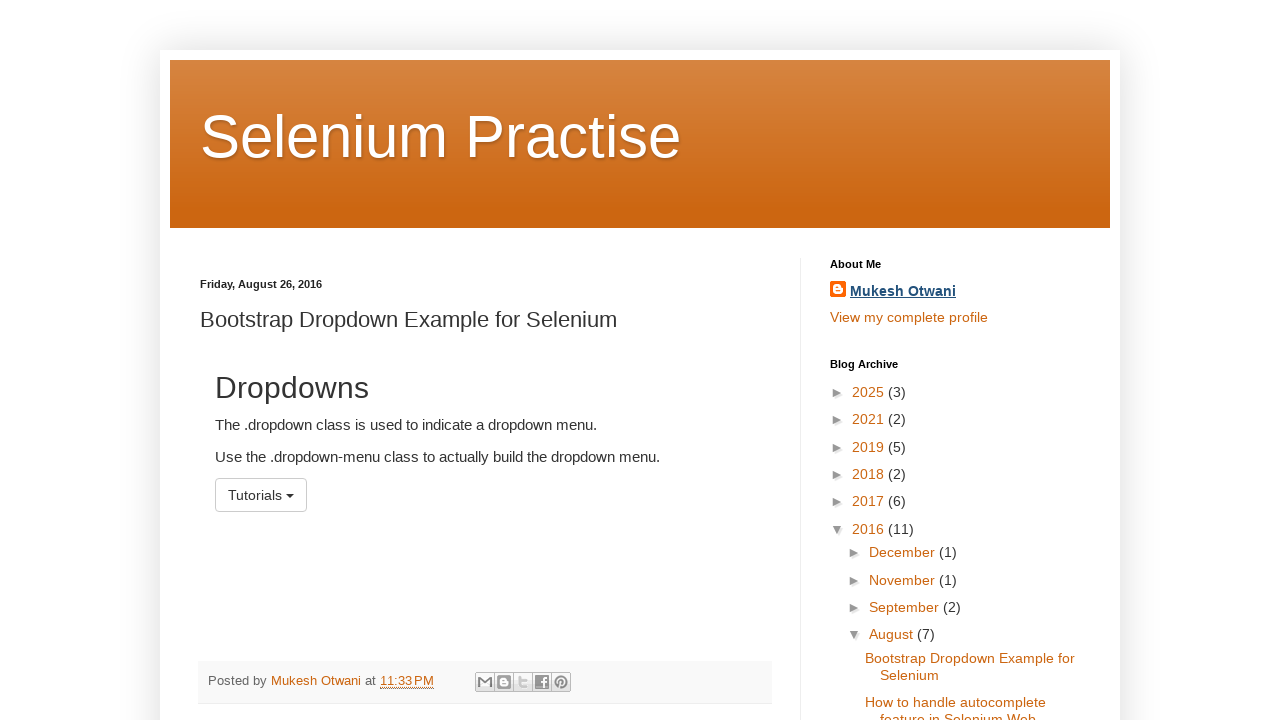

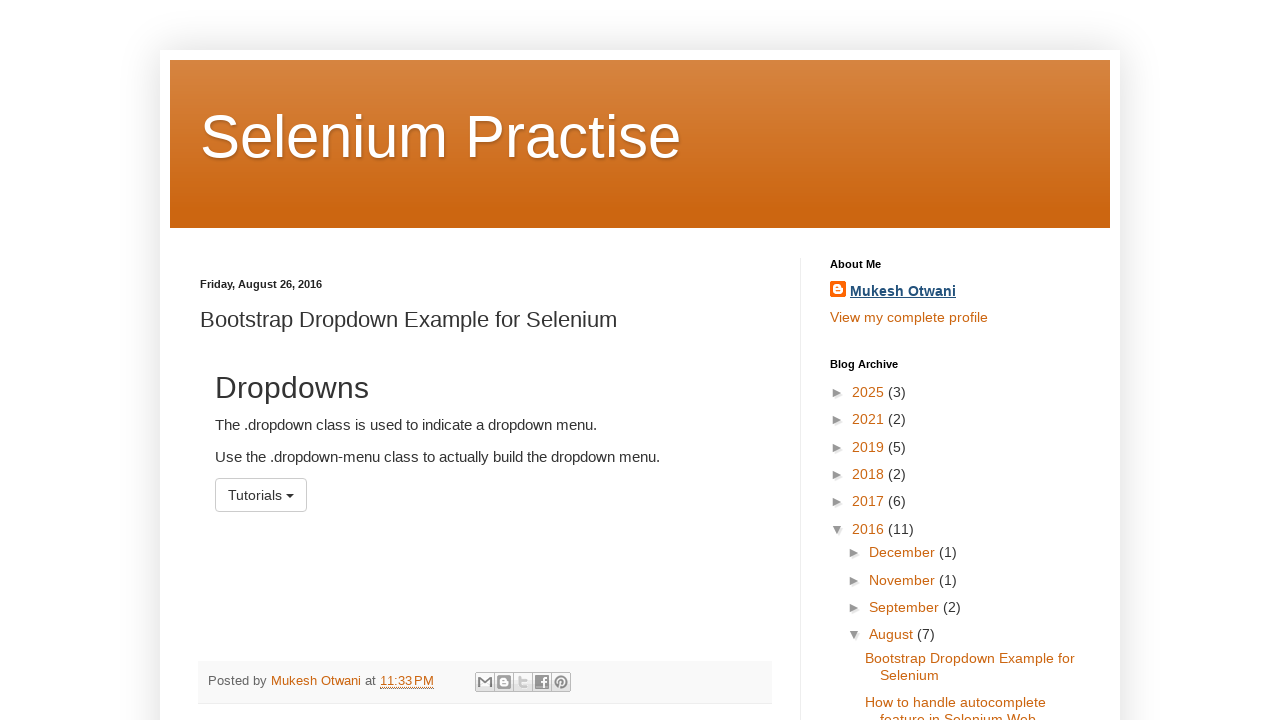